Tests dropdown selection functionality including static dropdown selection by index and dynamic autocomplete dropdown for country selection

Starting URL: https://rahulshettyacademy.com/AutomationPractice/

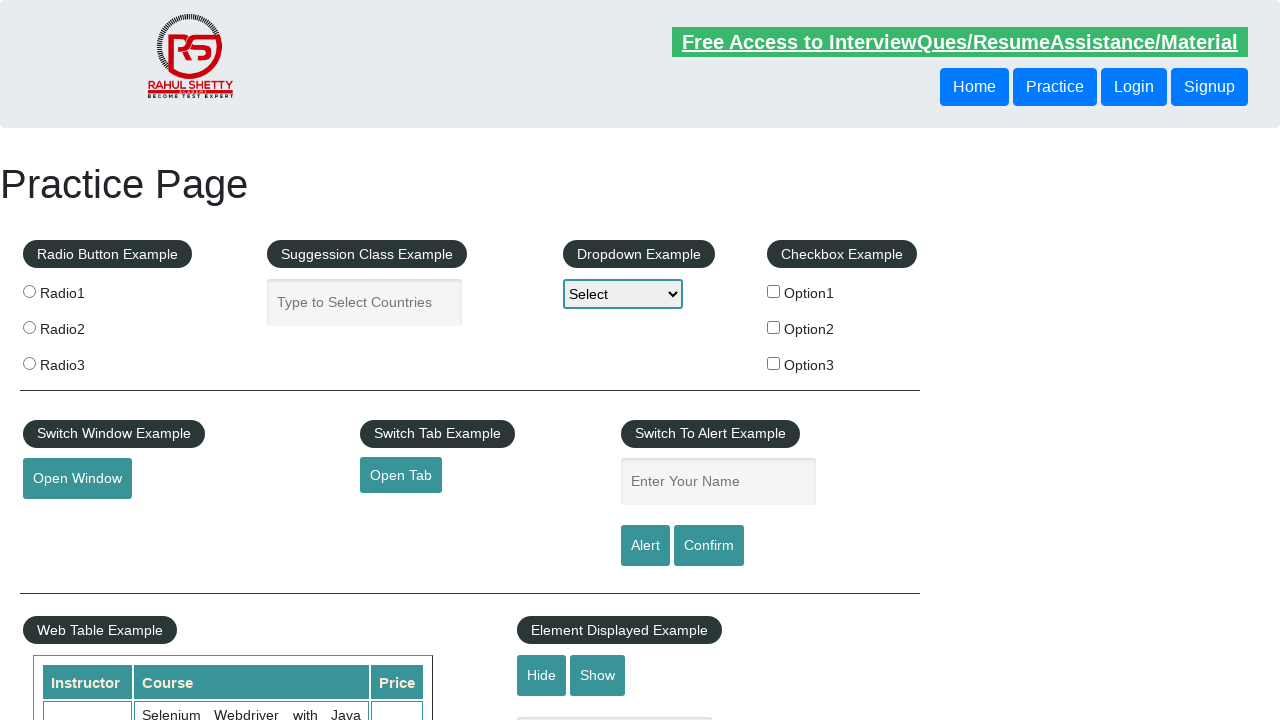

Selected Option2 from static dropdown by index on #dropdown-class-example
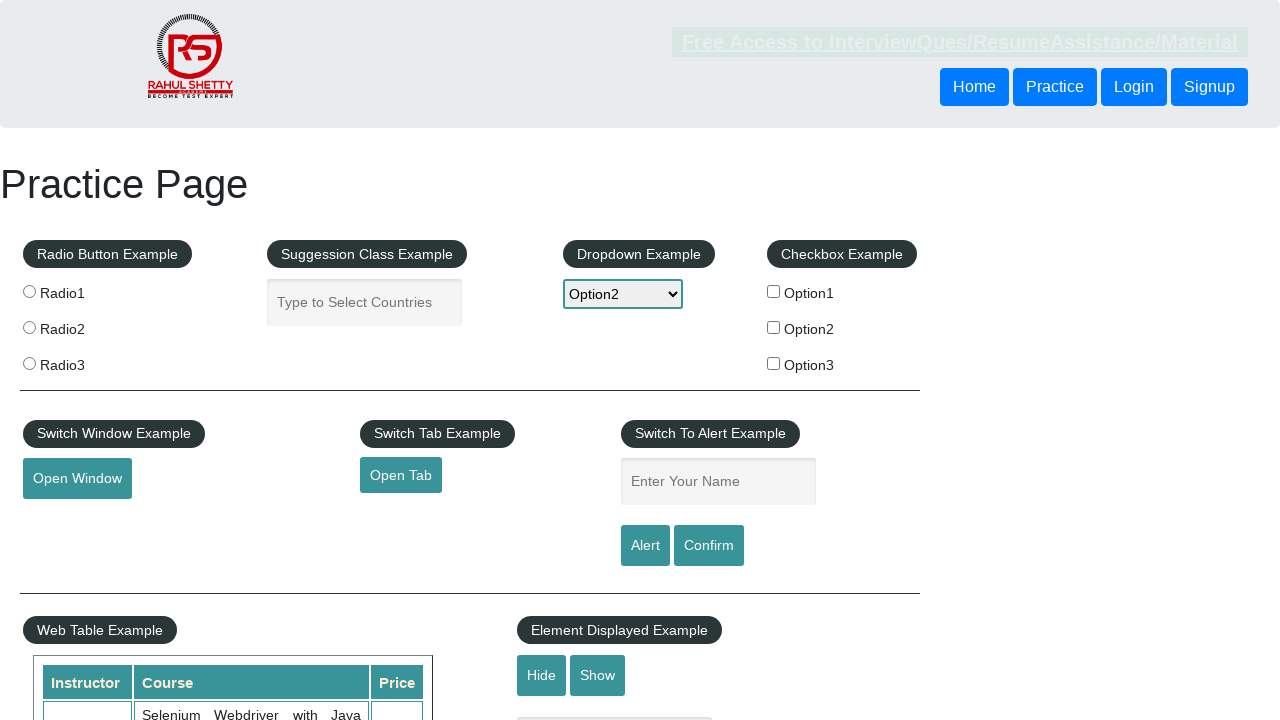

Typed 'India' in autocomplete field on #autocomplete
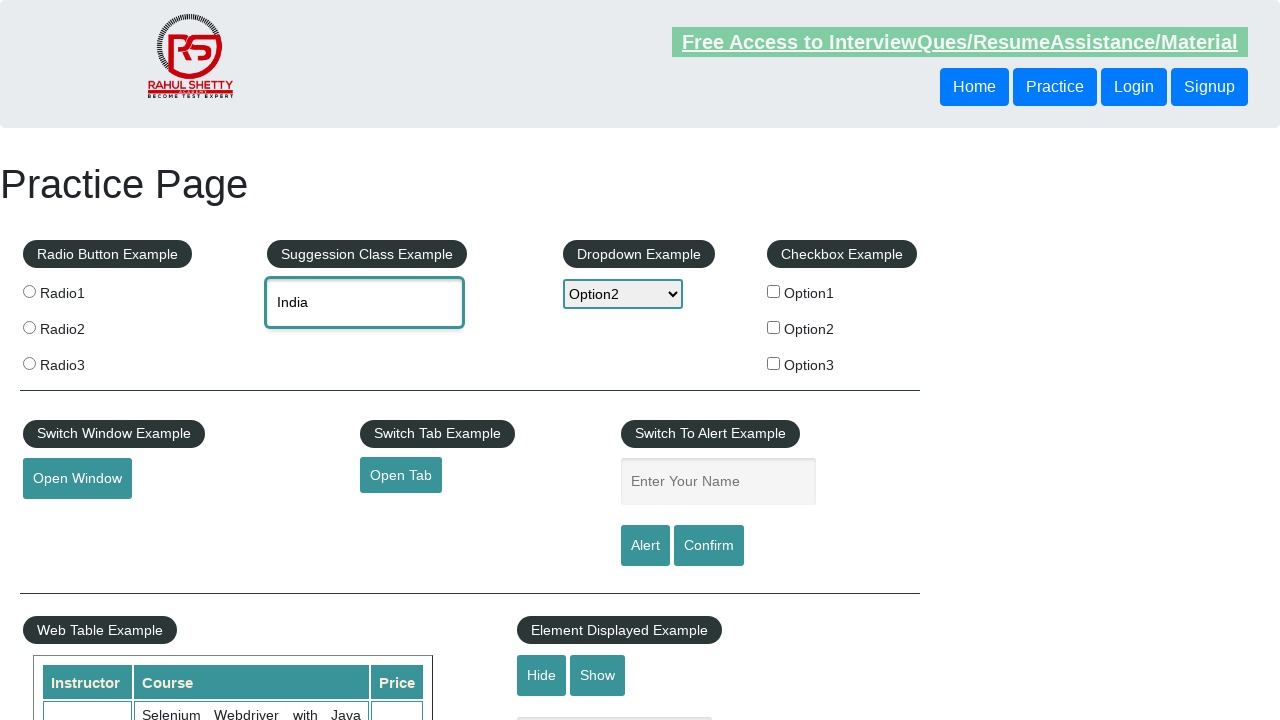

Autocomplete suggestions dropdown appeared
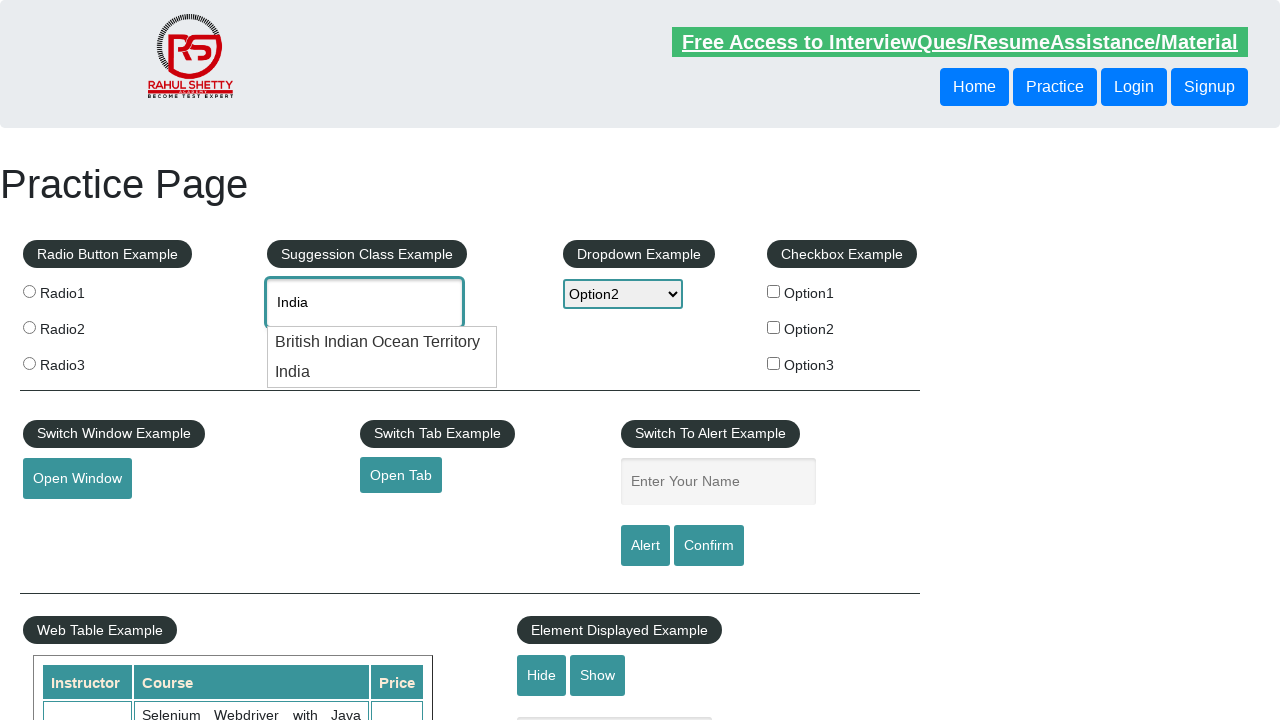

Clicked on 'India' from autocomplete suggestions at (382, 342) on .ui-menu-item div >> nth=0
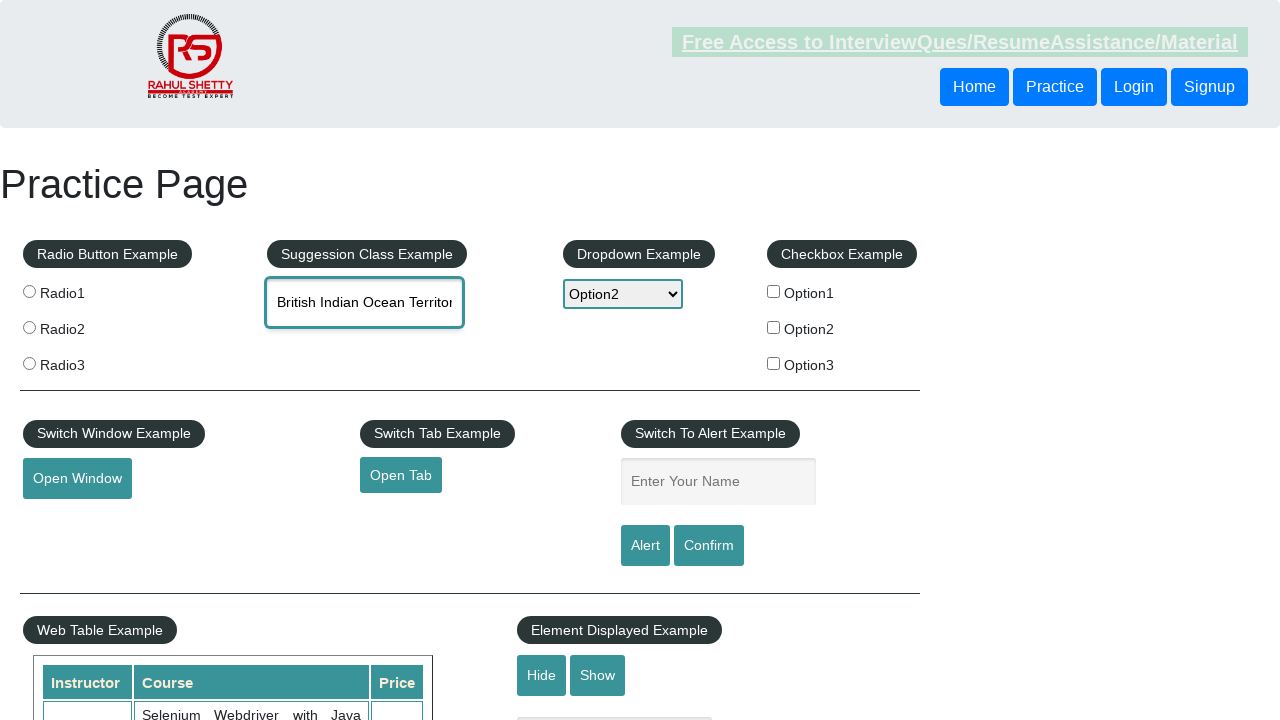

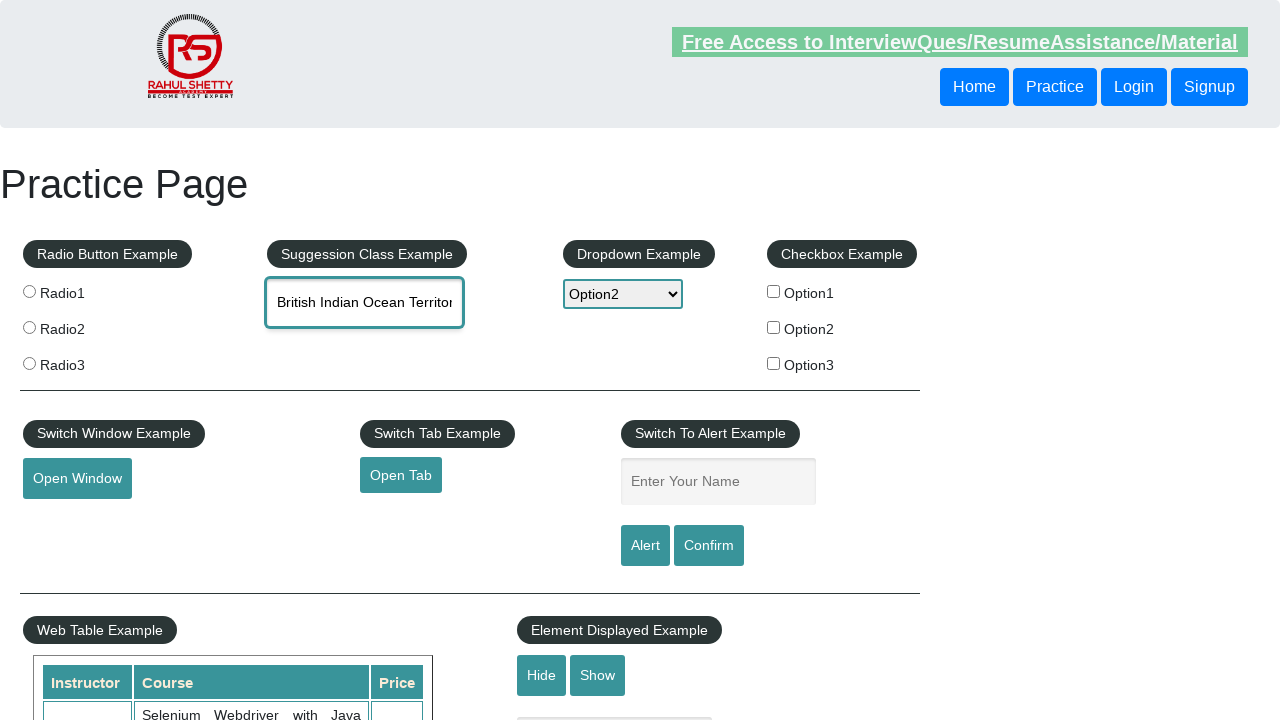